Tests that clicking Clear completed button removes completed items from the list

Starting URL: https://demo.playwright.dev/todomvc

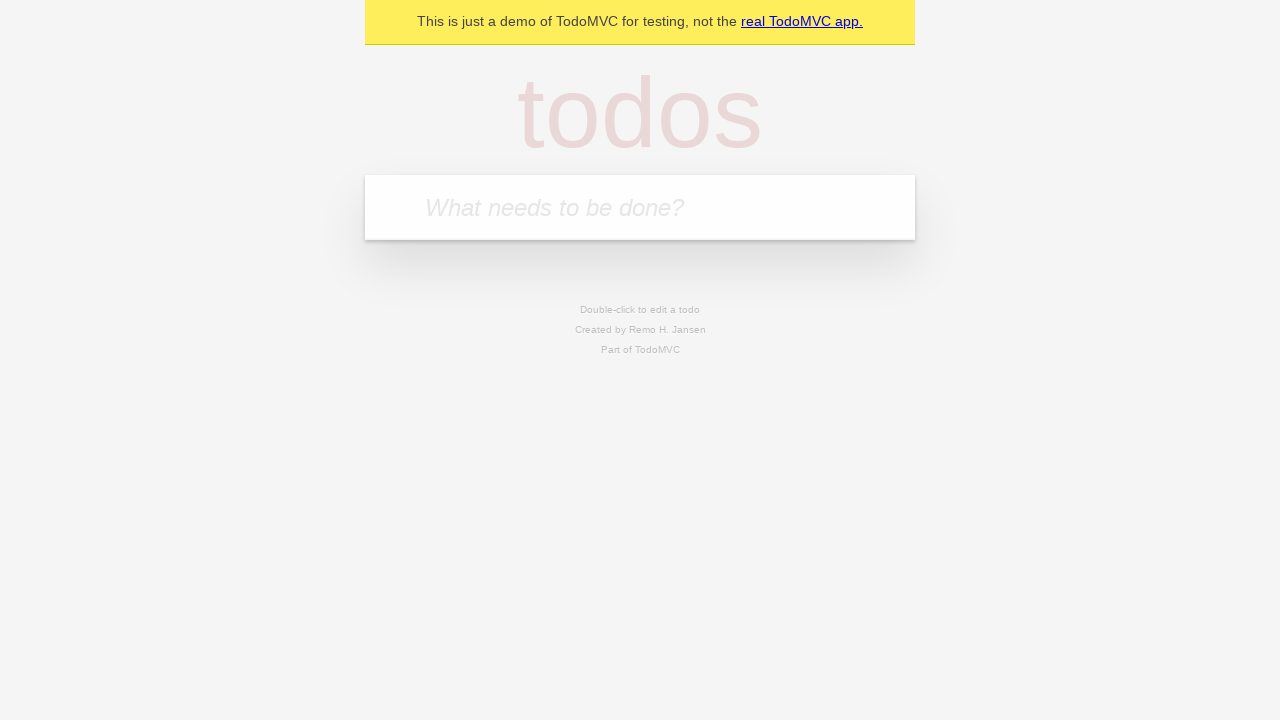

Filled todo input with 'buy some cheese' on internal:attr=[placeholder="What needs to be done?"i]
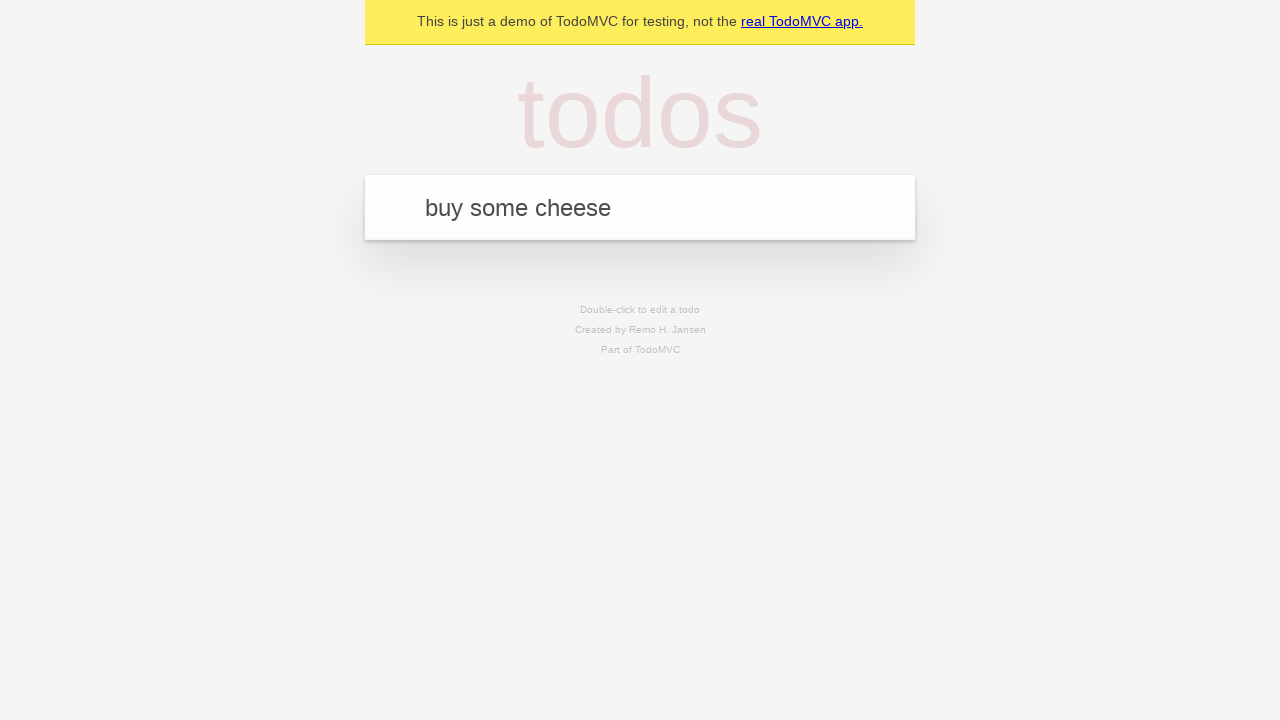

Pressed Enter to create first todo item on internal:attr=[placeholder="What needs to be done?"i]
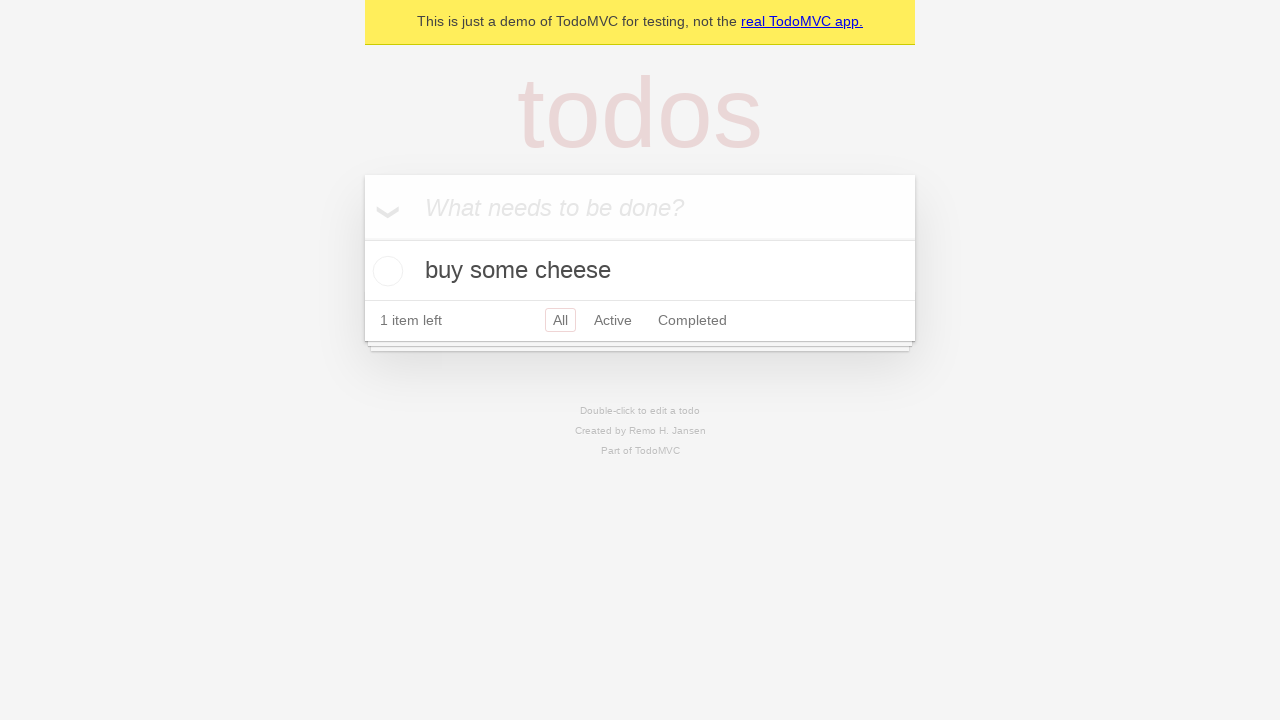

Filled todo input with 'feed the cat' on internal:attr=[placeholder="What needs to be done?"i]
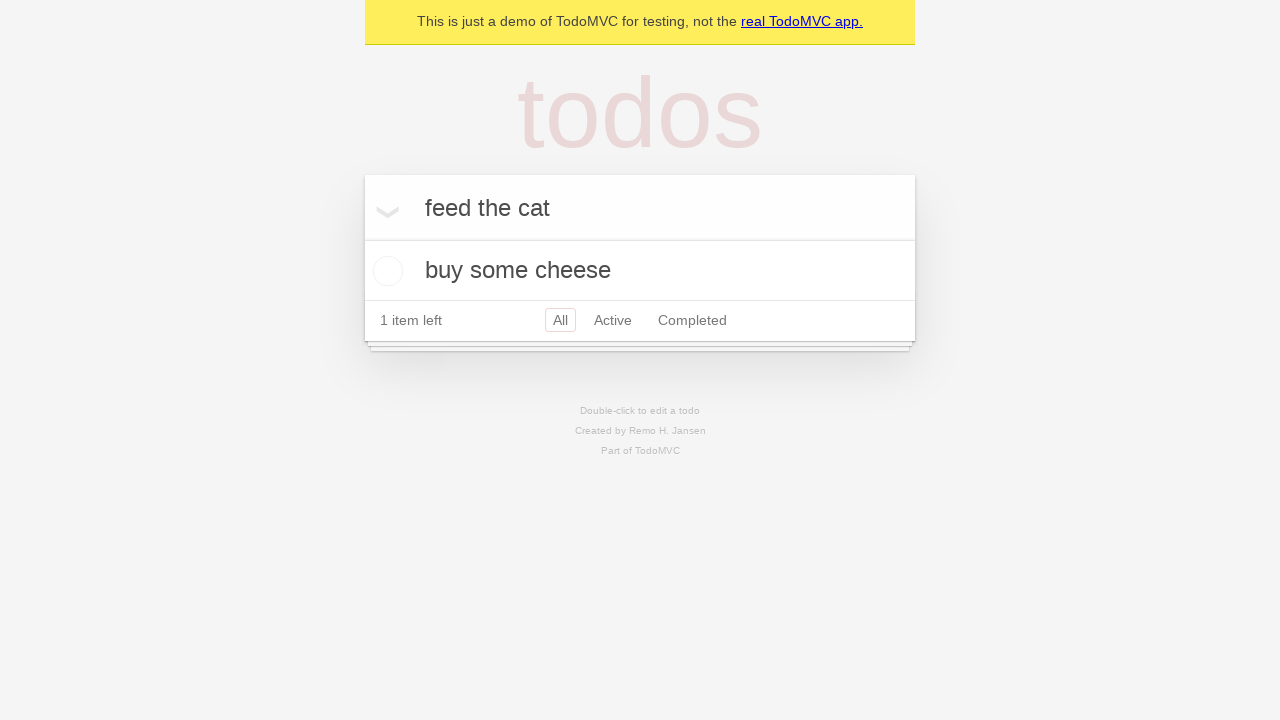

Pressed Enter to create second todo item on internal:attr=[placeholder="What needs to be done?"i]
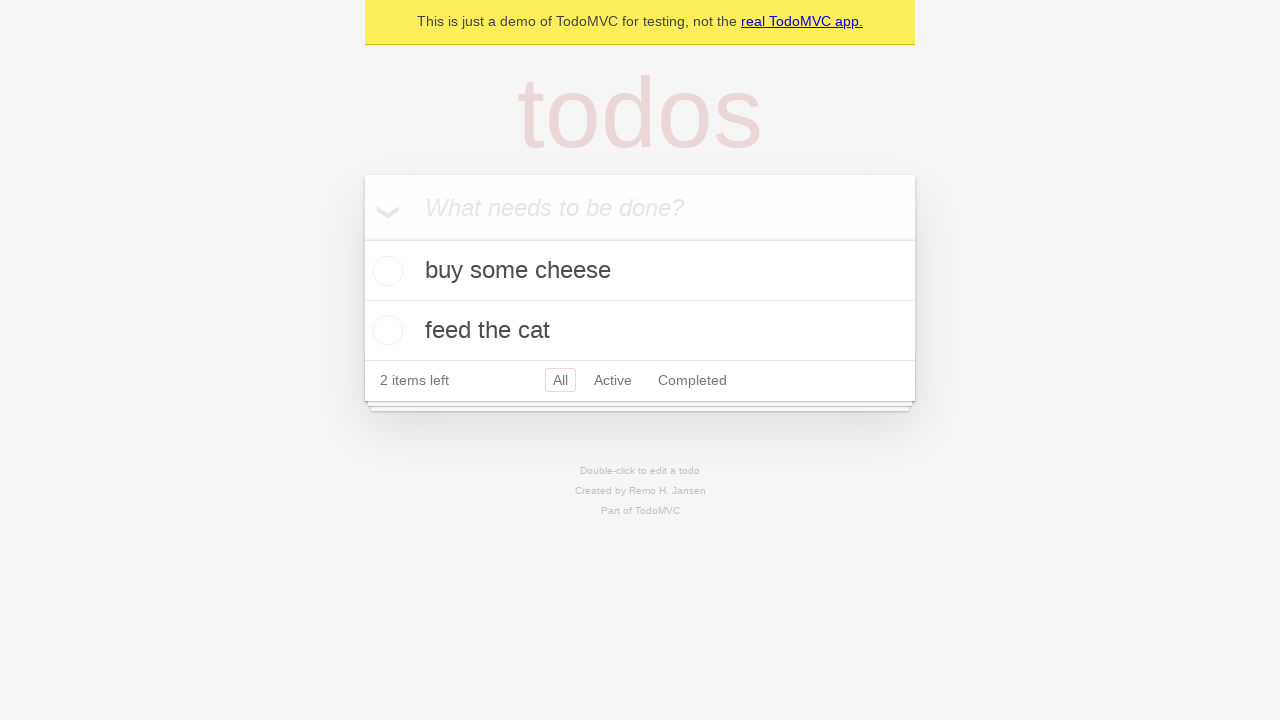

Filled todo input with 'book a doctors appointment' on internal:attr=[placeholder="What needs to be done?"i]
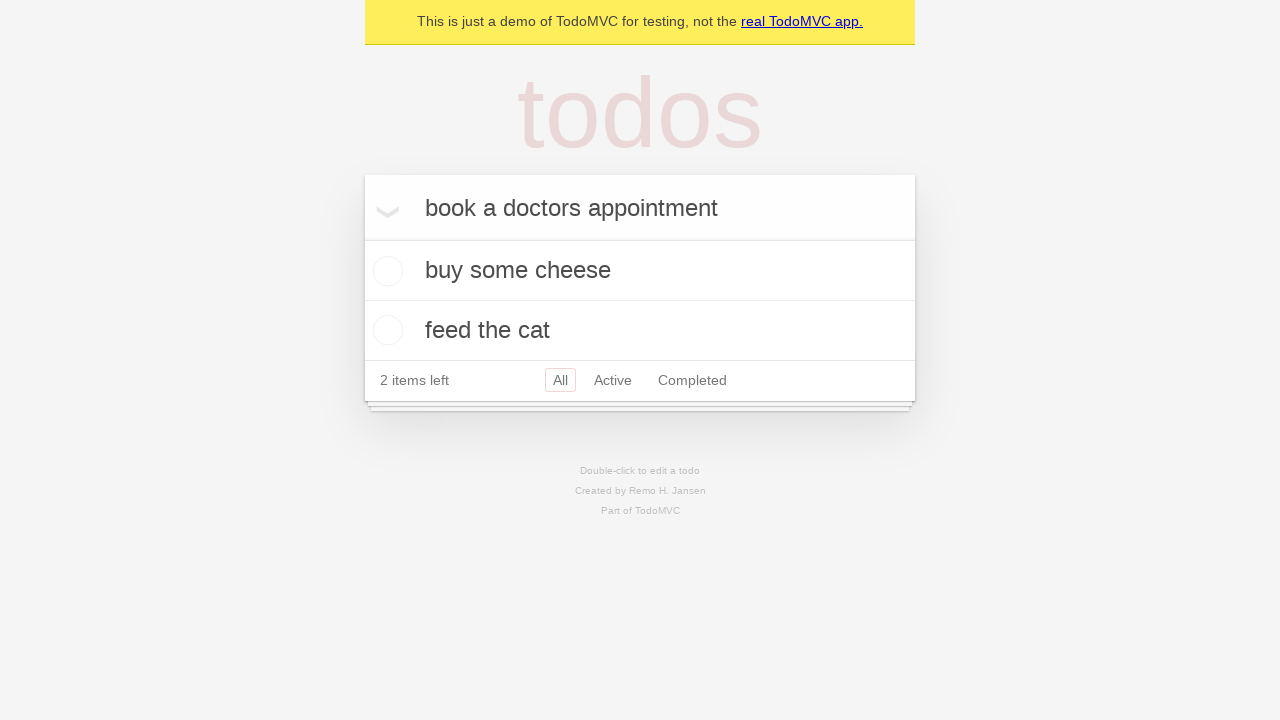

Pressed Enter to create third todo item on internal:attr=[placeholder="What needs to be done?"i]
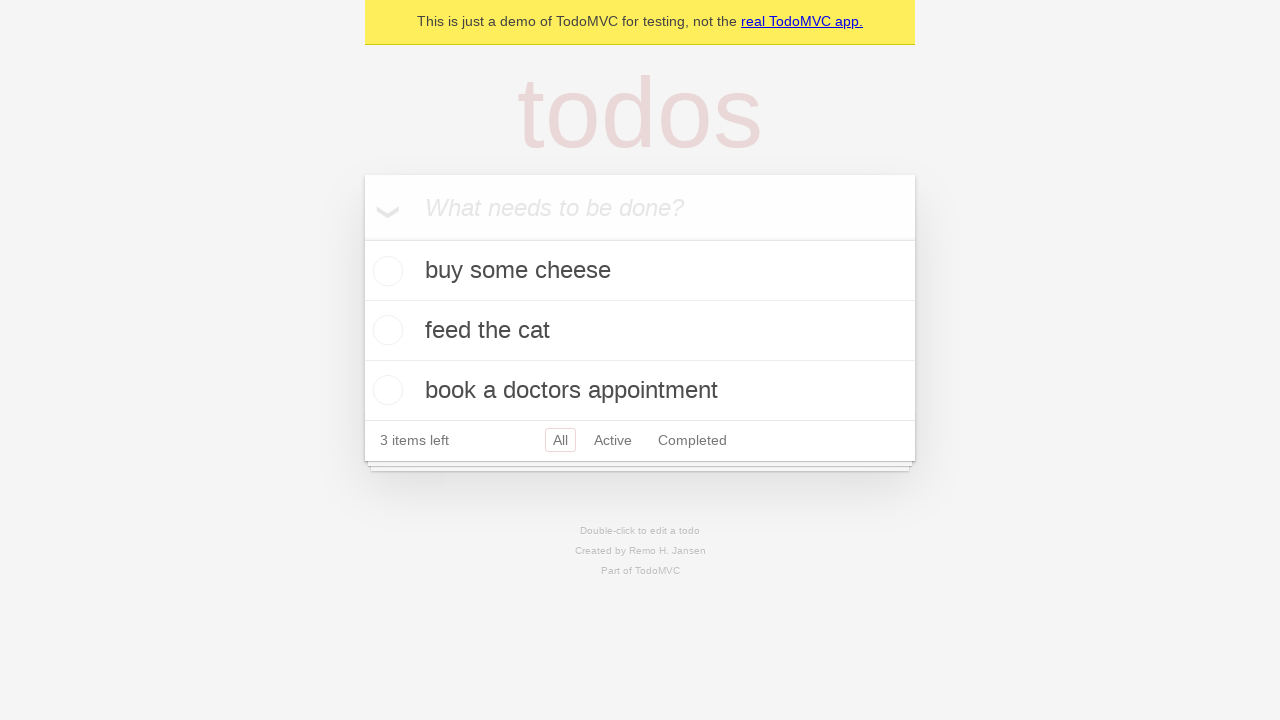

Checked the second todo item 'feed the cat' at (385, 330) on internal:testid=[data-testid="todo-item"s] >> nth=1 >> internal:role=checkbox
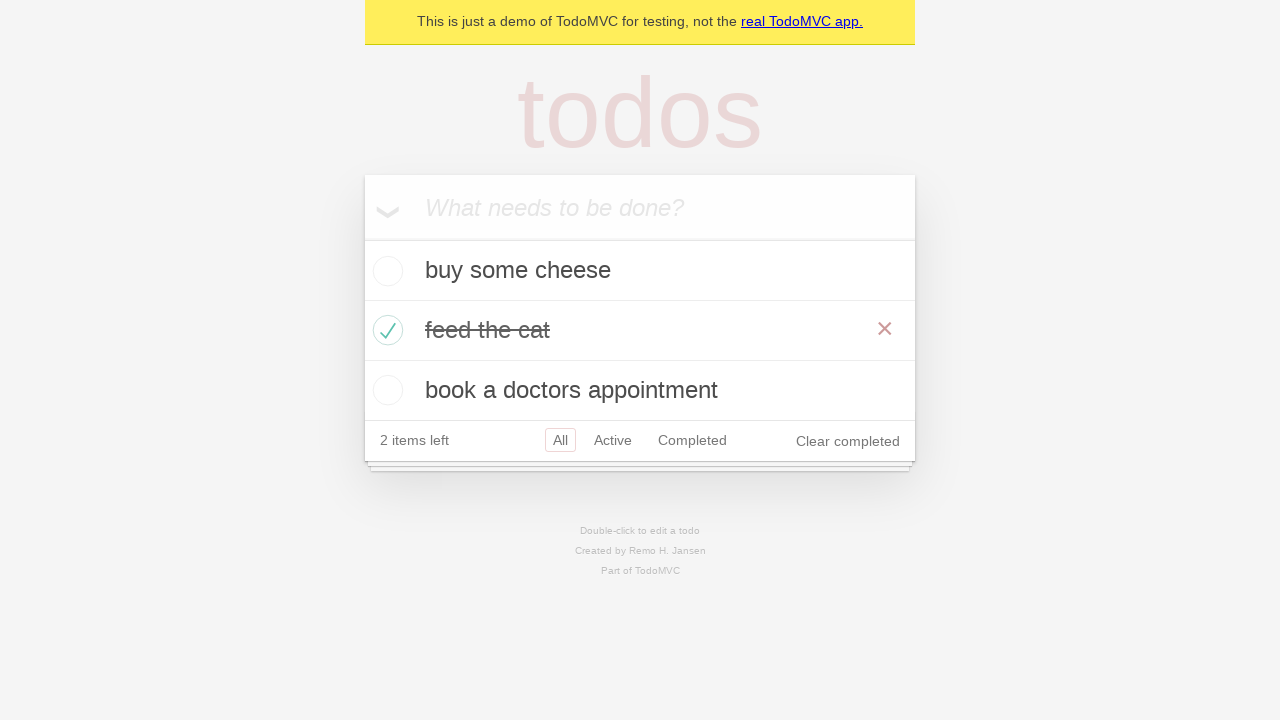

Clicked 'Clear completed' button to remove completed items at (848, 441) on internal:role=button[name="Clear completed"i]
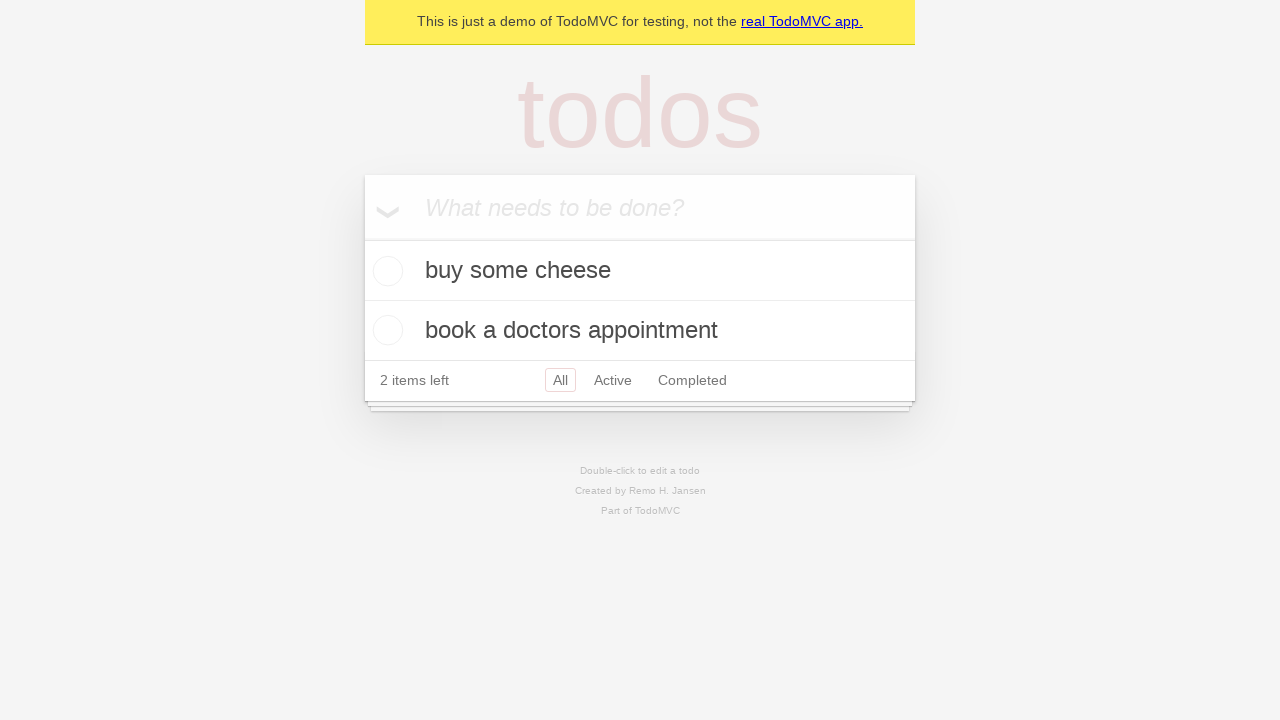

Waited for todo list to update after clearing completed items
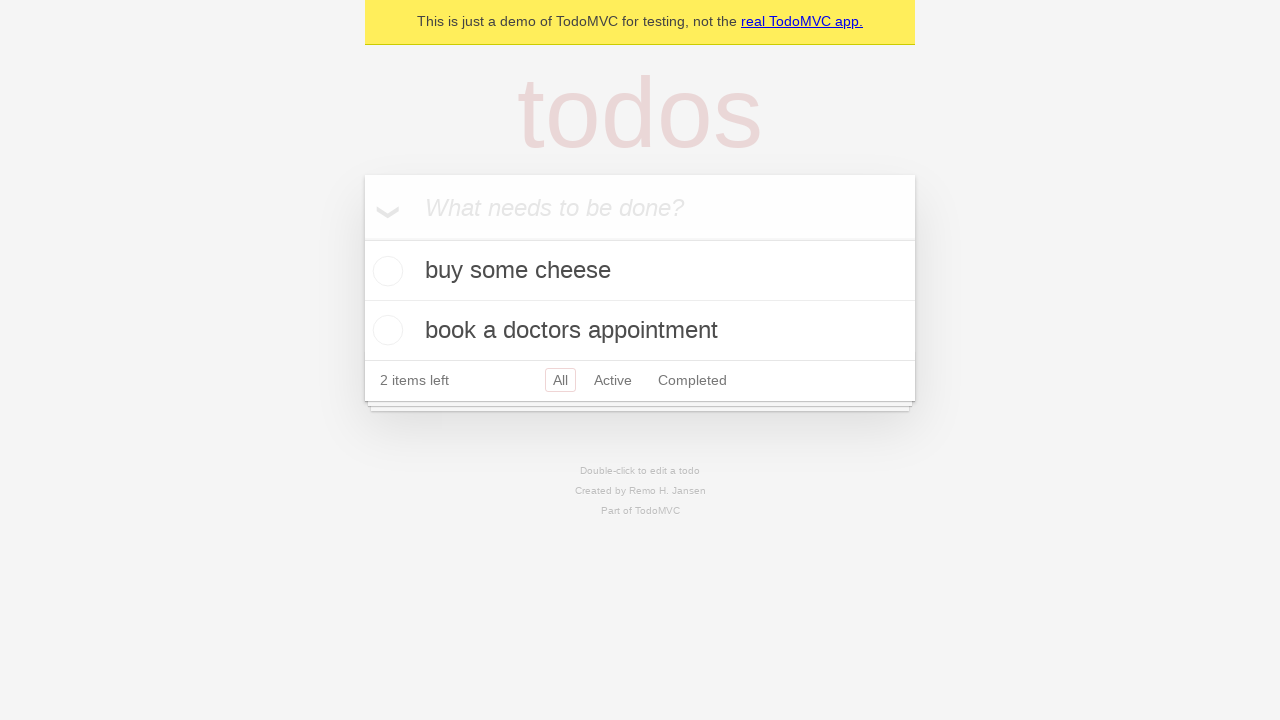

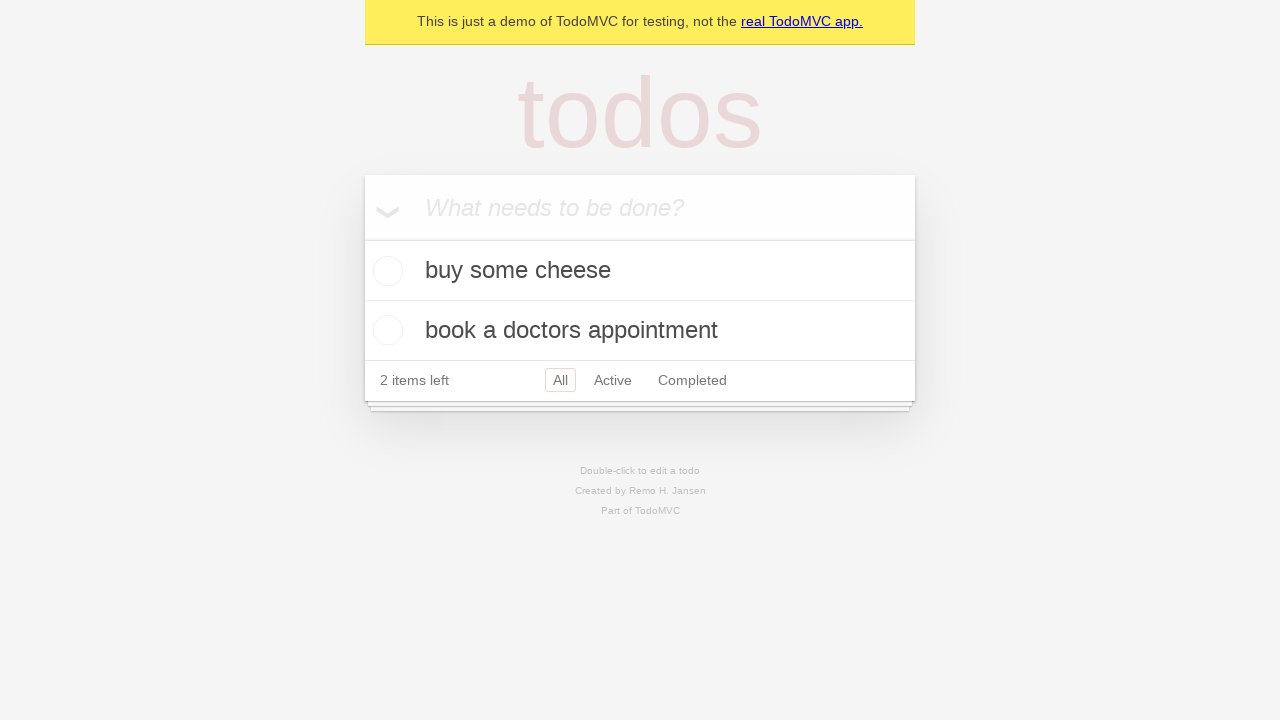